Tests the dynamic loading page by clicking the start button, waiting for the loading to complete, and verifying that "Hello World!" text appears in the finish element

Starting URL: https://the-internet.herokuapp.com/dynamic_loading/2

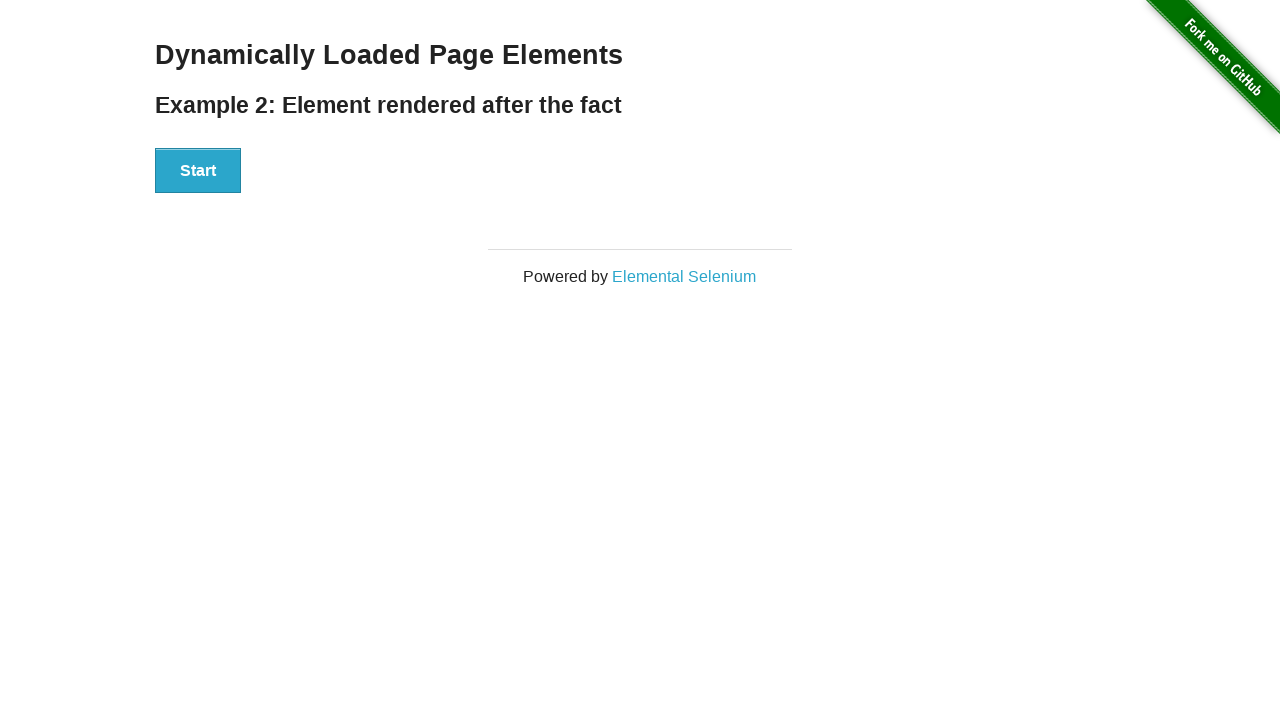

Navigated to dynamic loading page
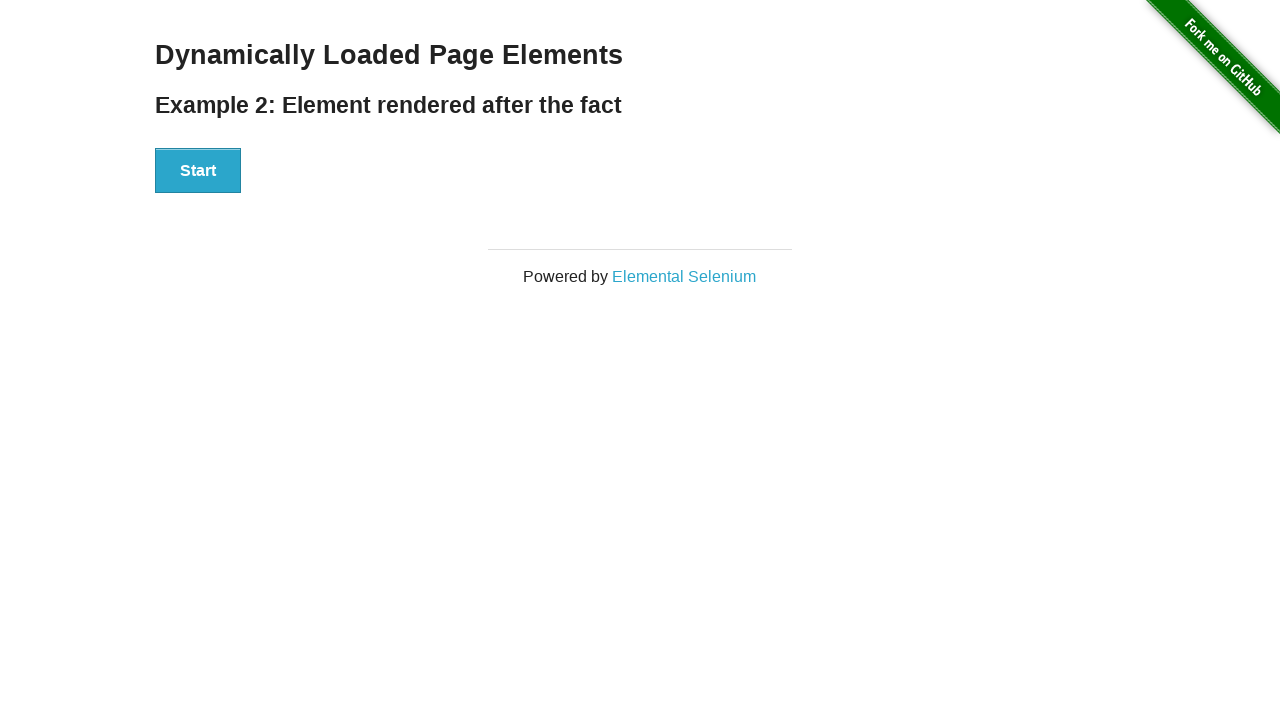

Clicked the start button to initiate dynamic loading at (198, 171) on #start button
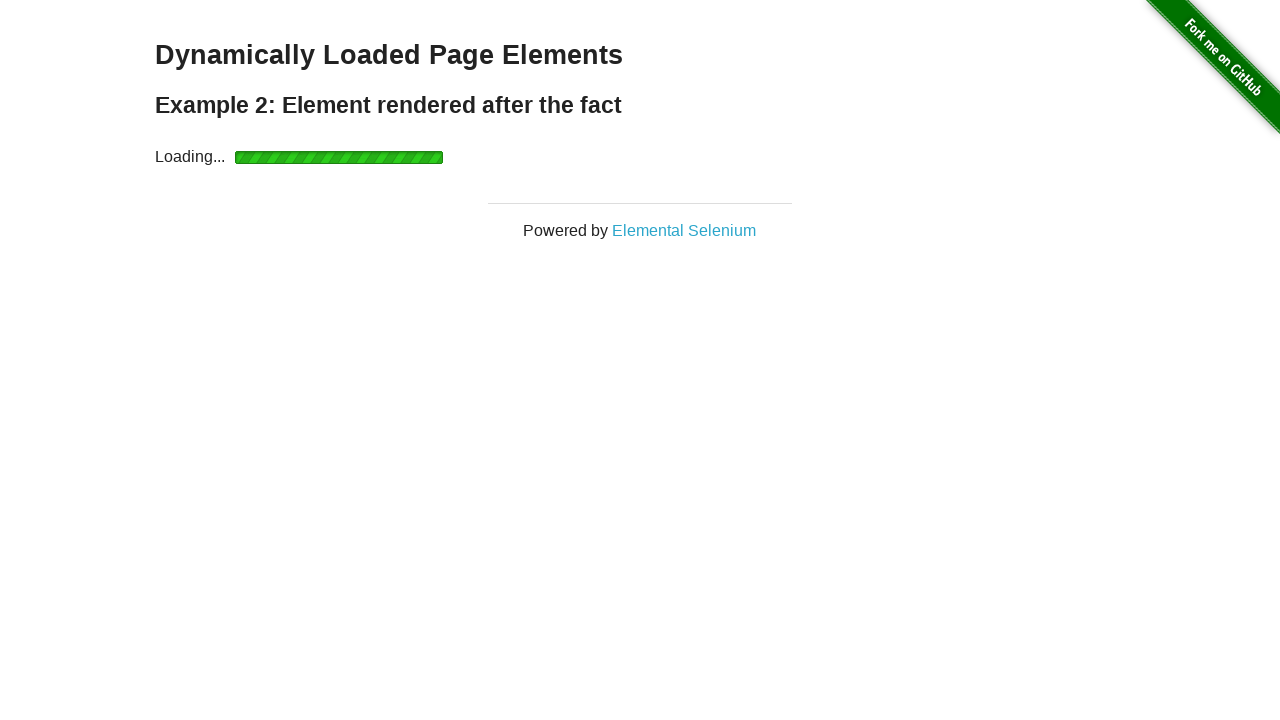

Waited for finish element to become visible
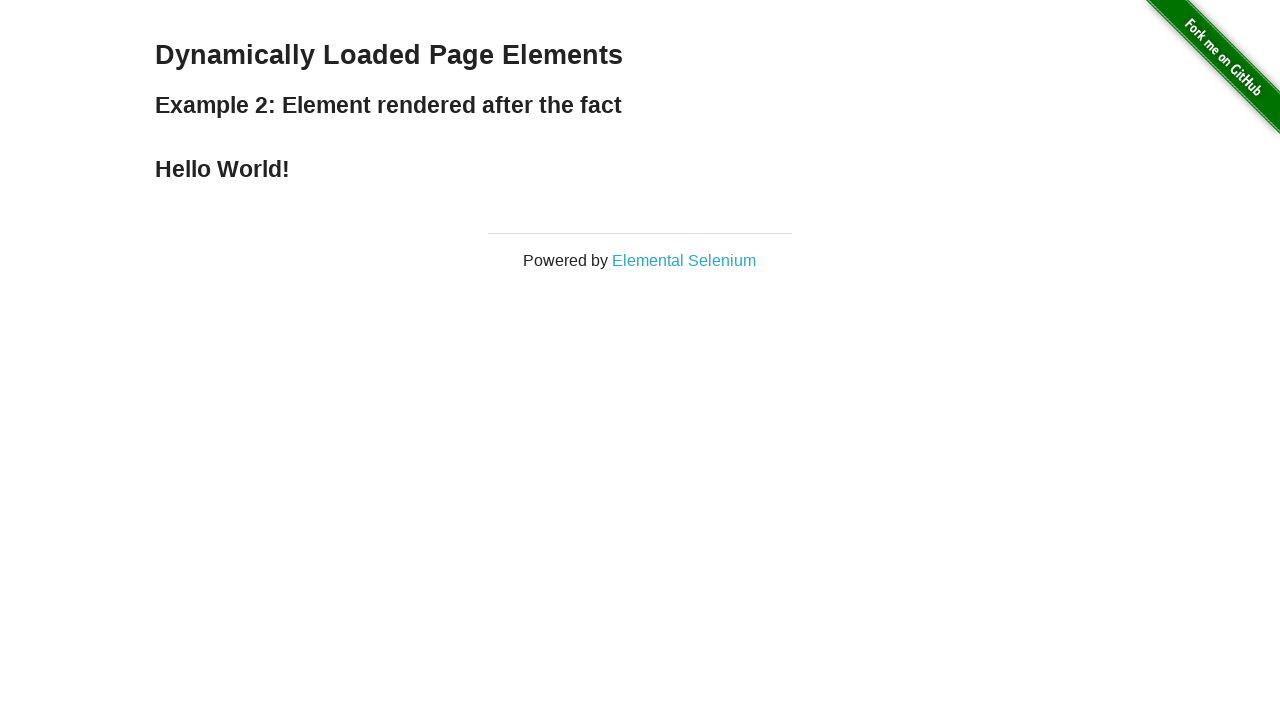

Retrieved finish element text content
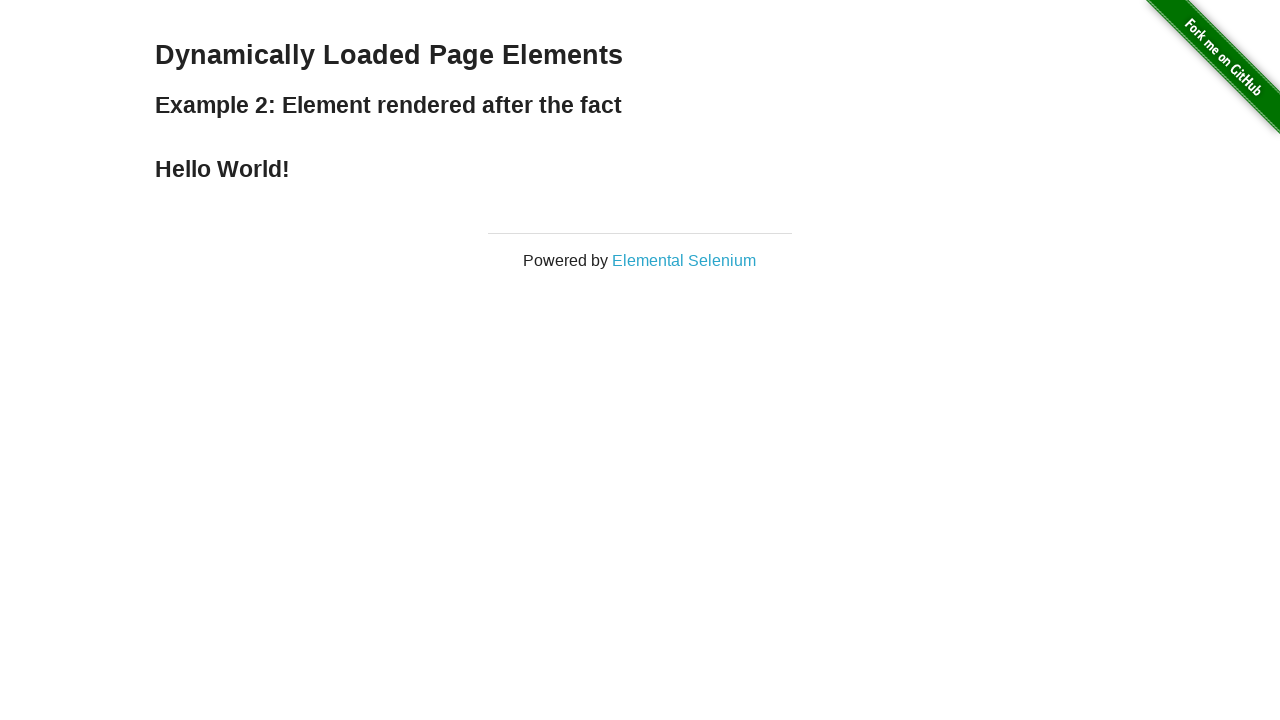

Verified 'Hello World!' text appears in finish element
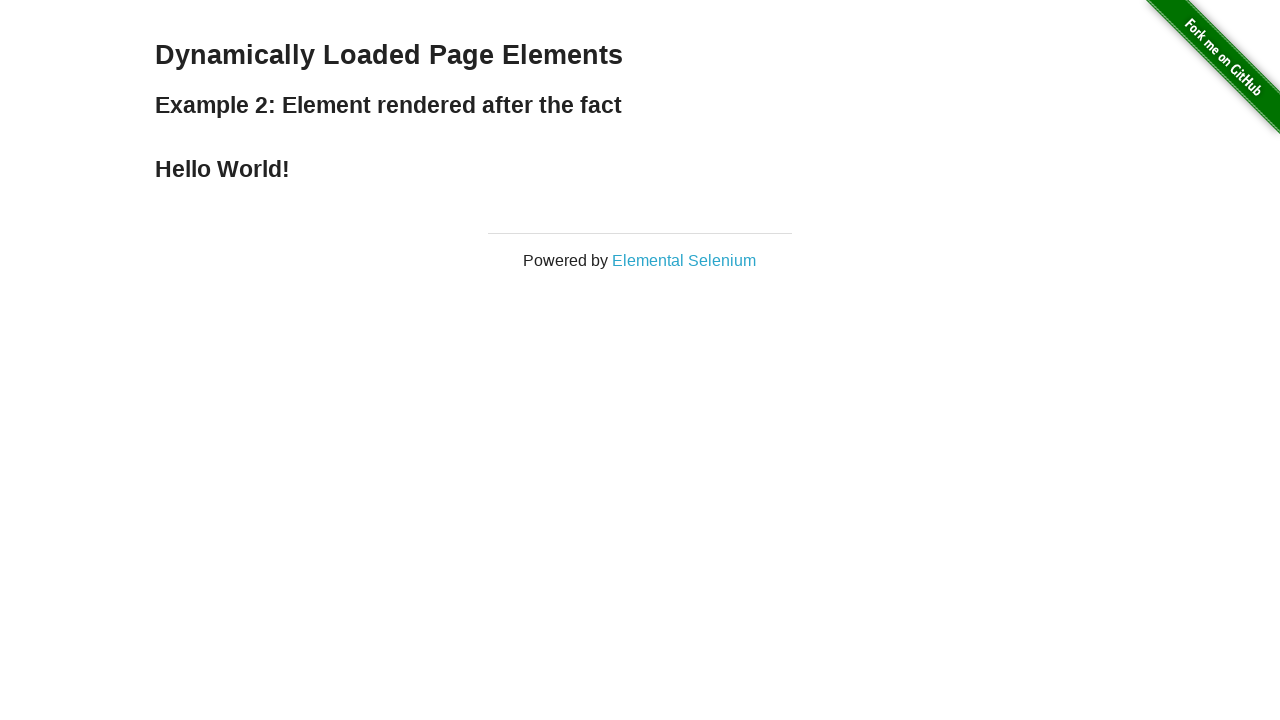

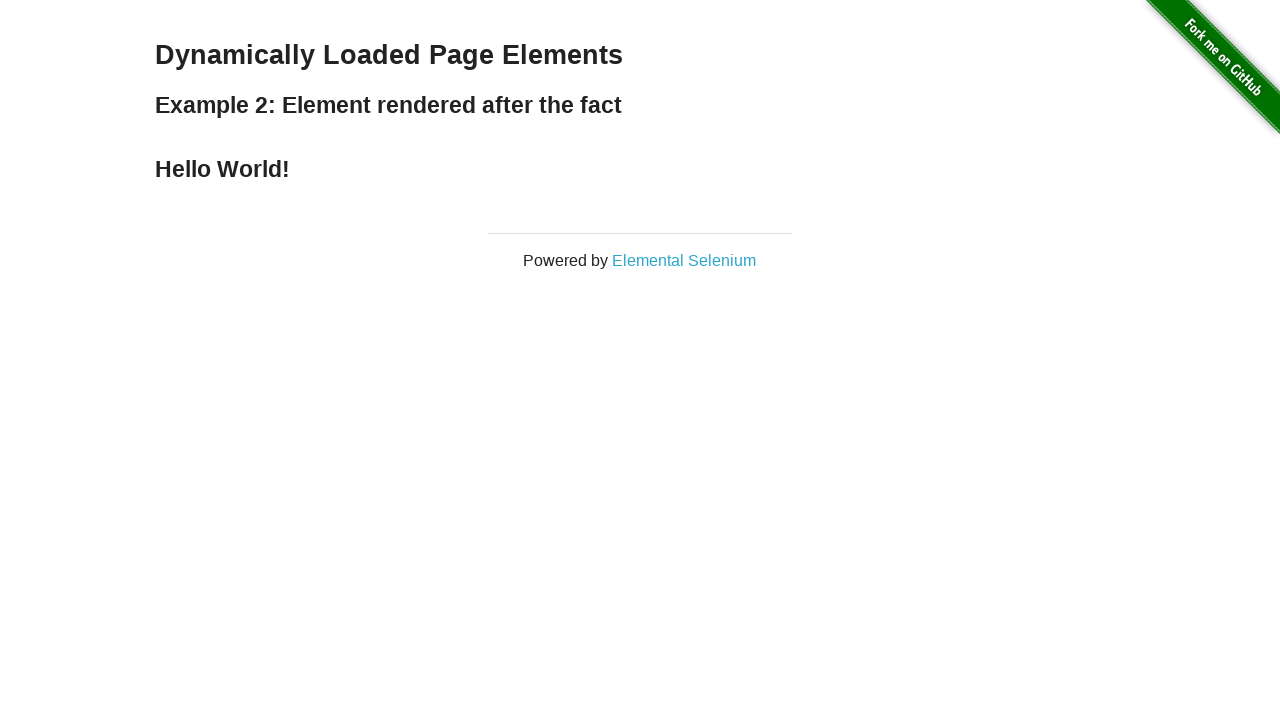